Tests handling of JavaScript alerts by triggering an alert dialog and accepting it after reading the alert text

Starting URL: https://the-internet.herokuapp.com/javascript_alerts

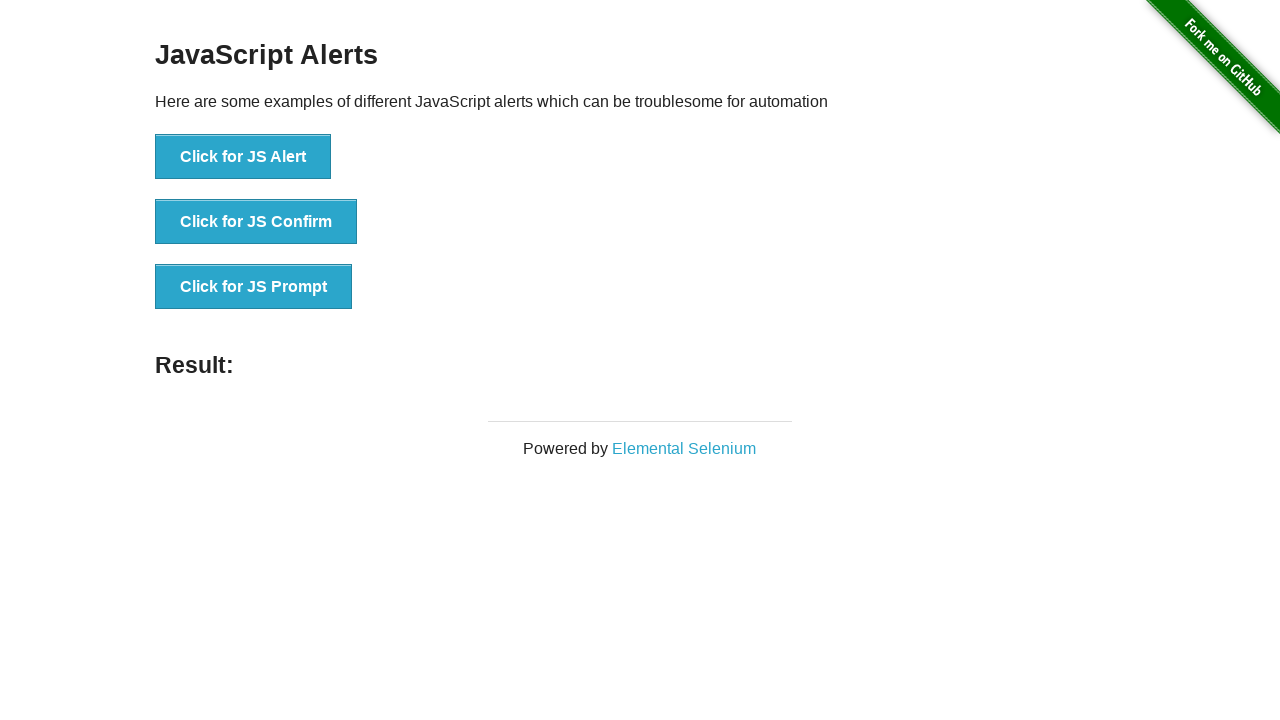

Clicked 'Click for JS Alert' button to trigger JavaScript alert at (243, 157) on xpath=//button[normalize-space()='Click for JS Alert']
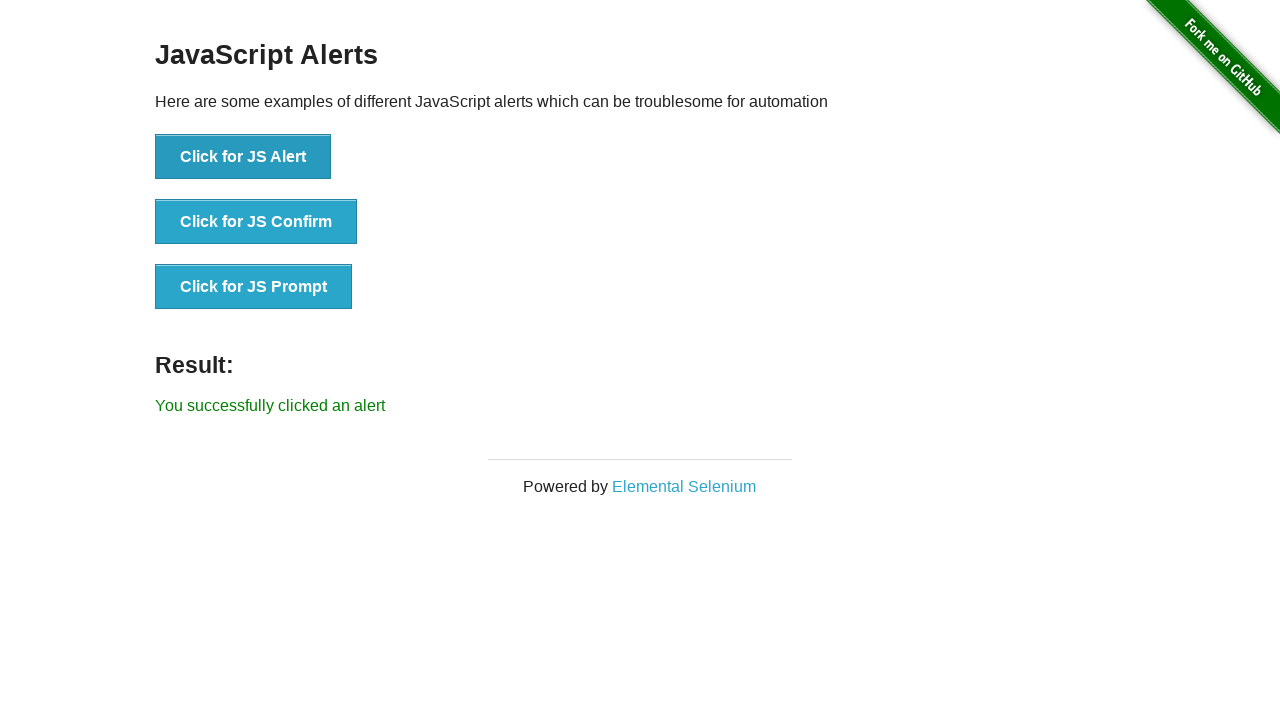

Set up dialog handler to accept alerts
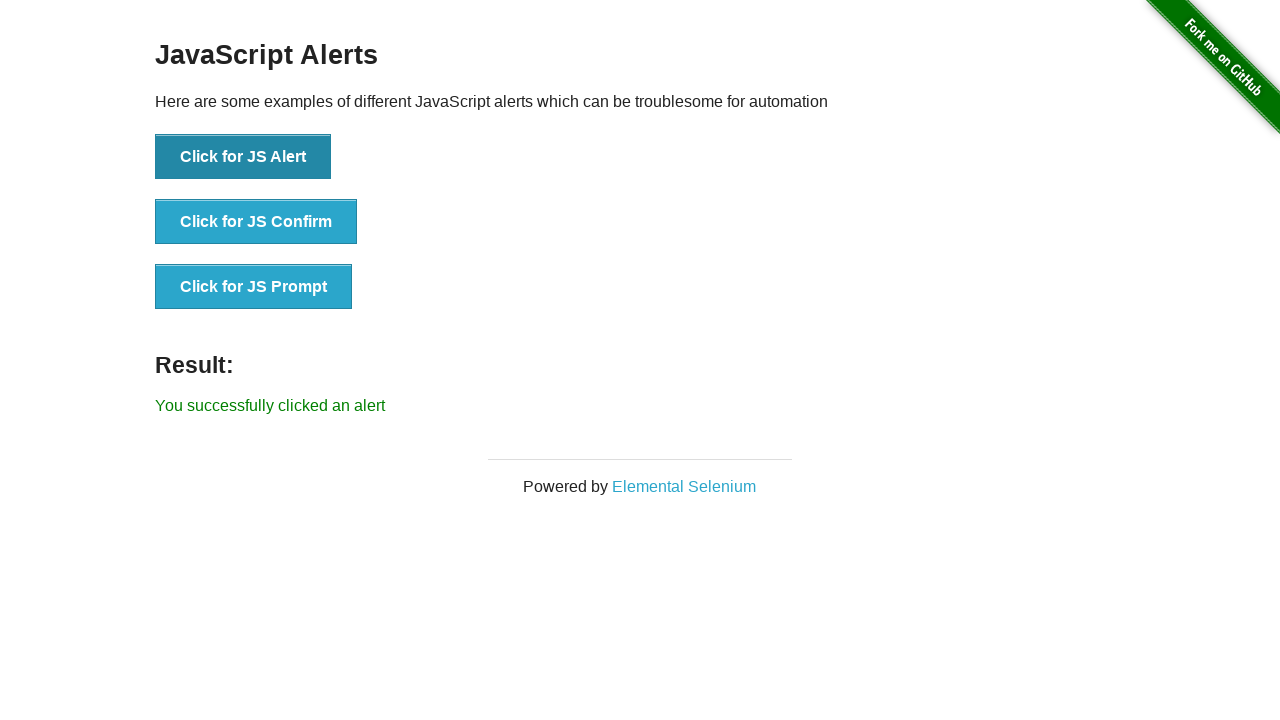

Clicked 'Click for JS Alert' button again to verify alert handling at (243, 157) on xpath=//button[normalize-space()='Click for JS Alert']
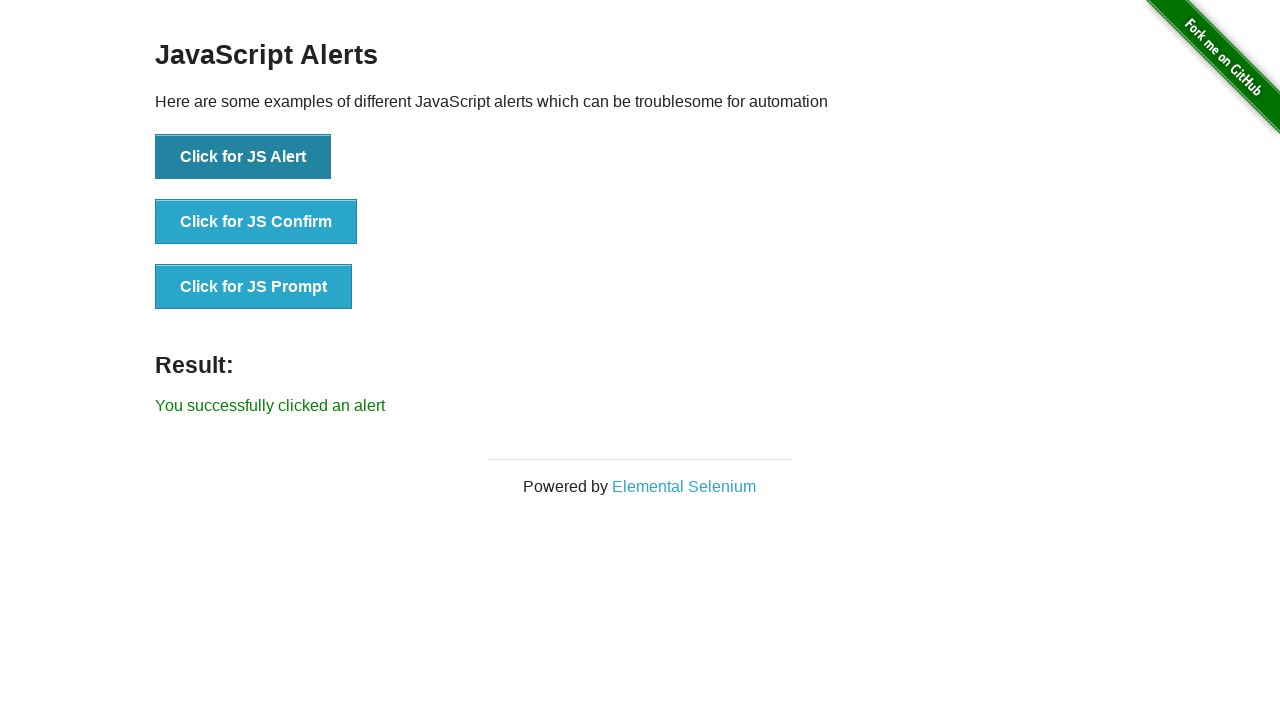

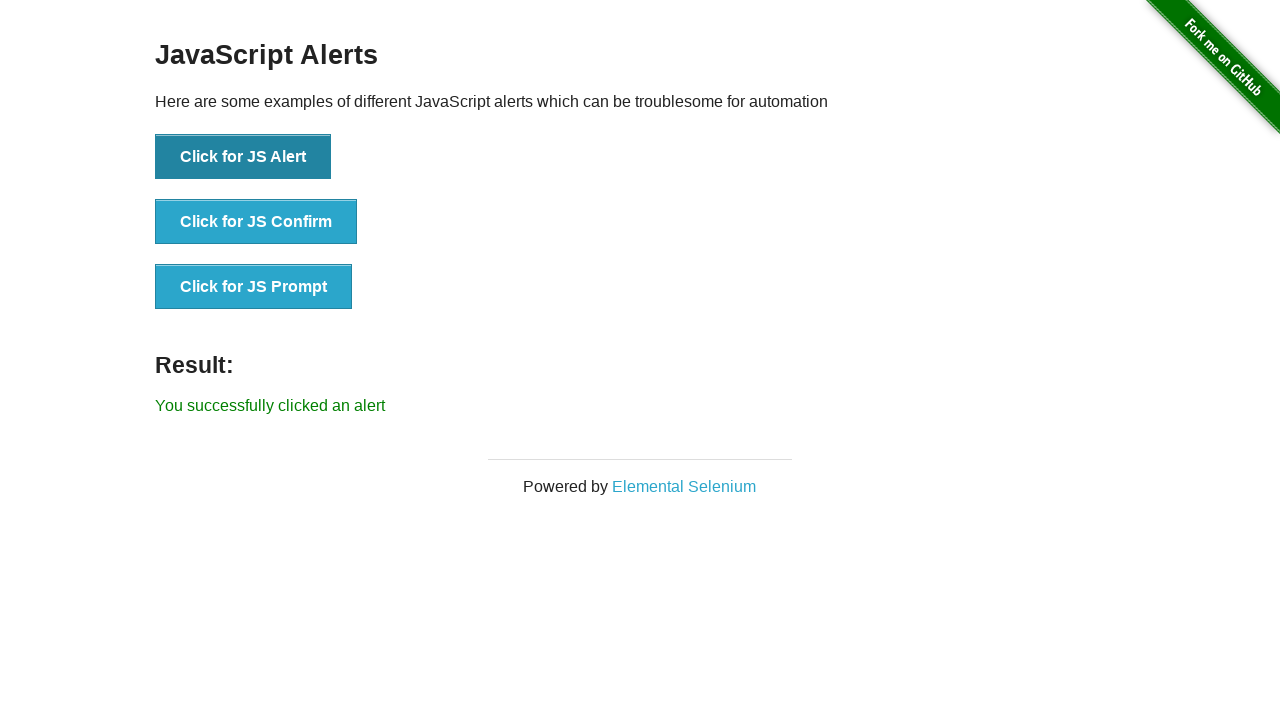